Tests window handling by clicking links that open new windows and switching between them to verify titles

Starting URL: https://practice.cydeo.com/windows

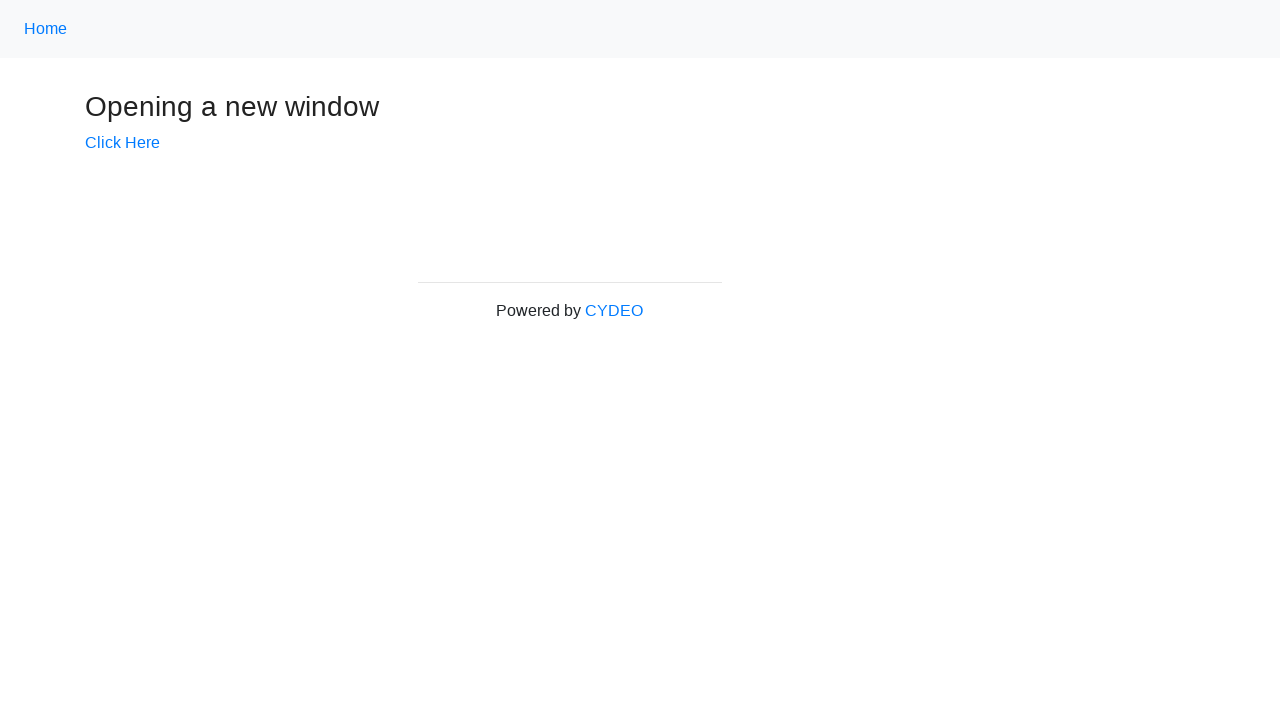

Verified initial page title is 'Windows'
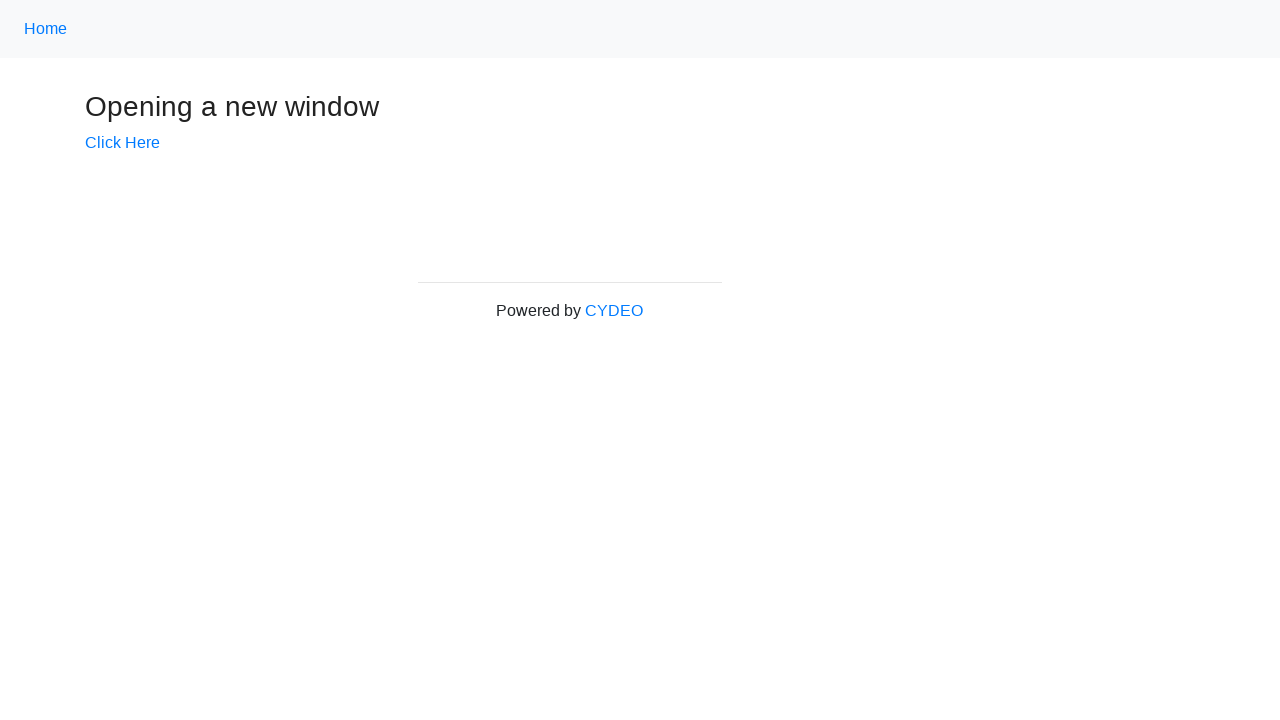

Clicked 'Click Here' link to open new window at (122, 143) on text=Click Here
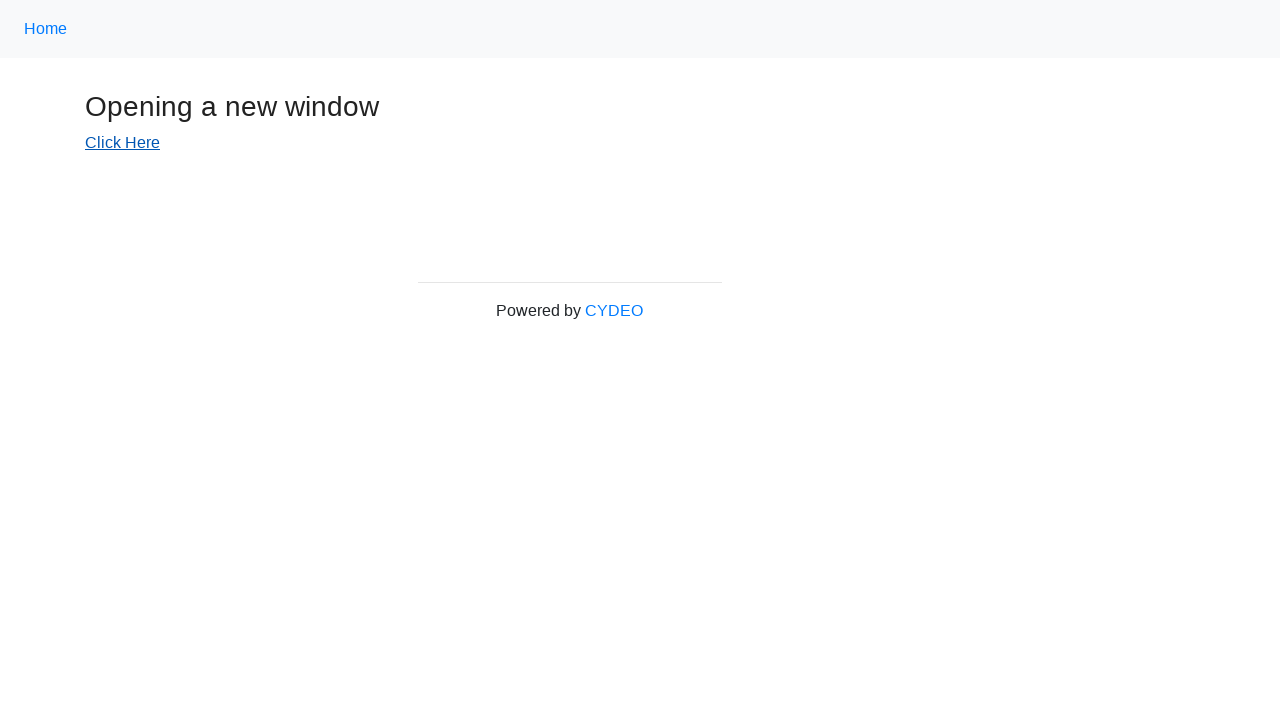

New window opened and captured
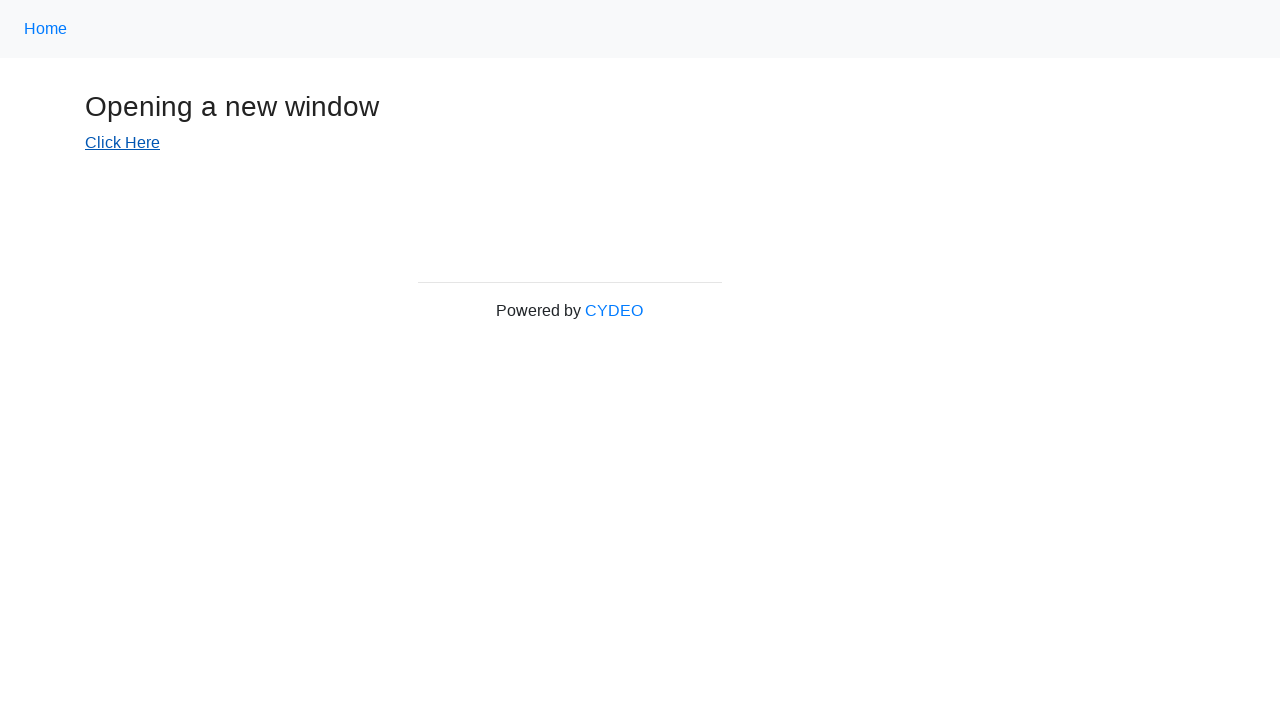

Clicked 'CYDEO' link to open another new window at (614, 311) on text=CYDEO
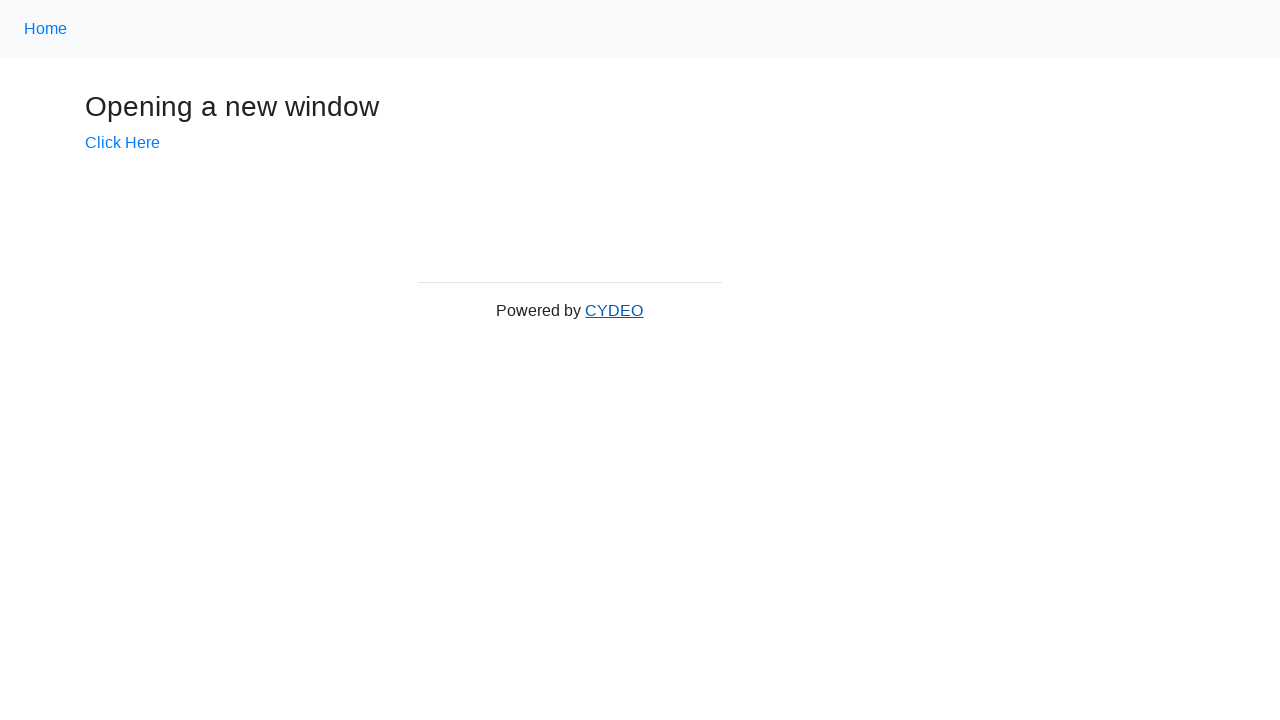

Second new window opened and captured
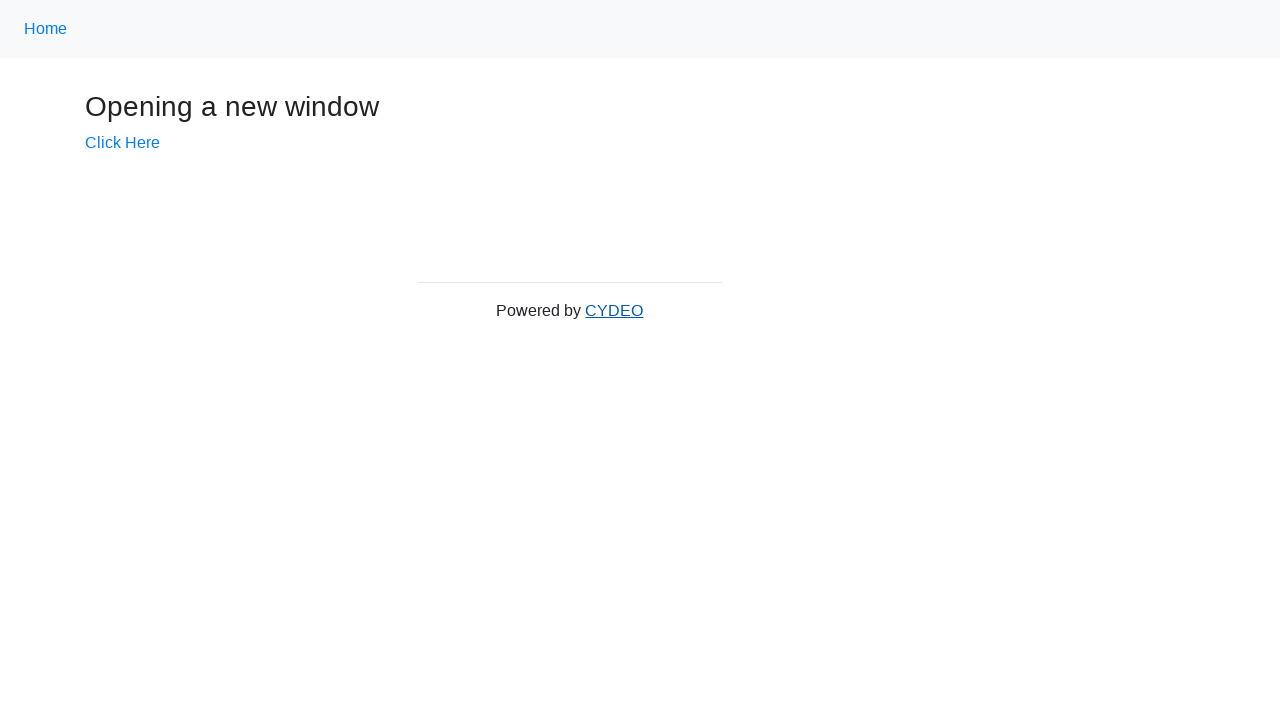

Retrieved all open pages from context
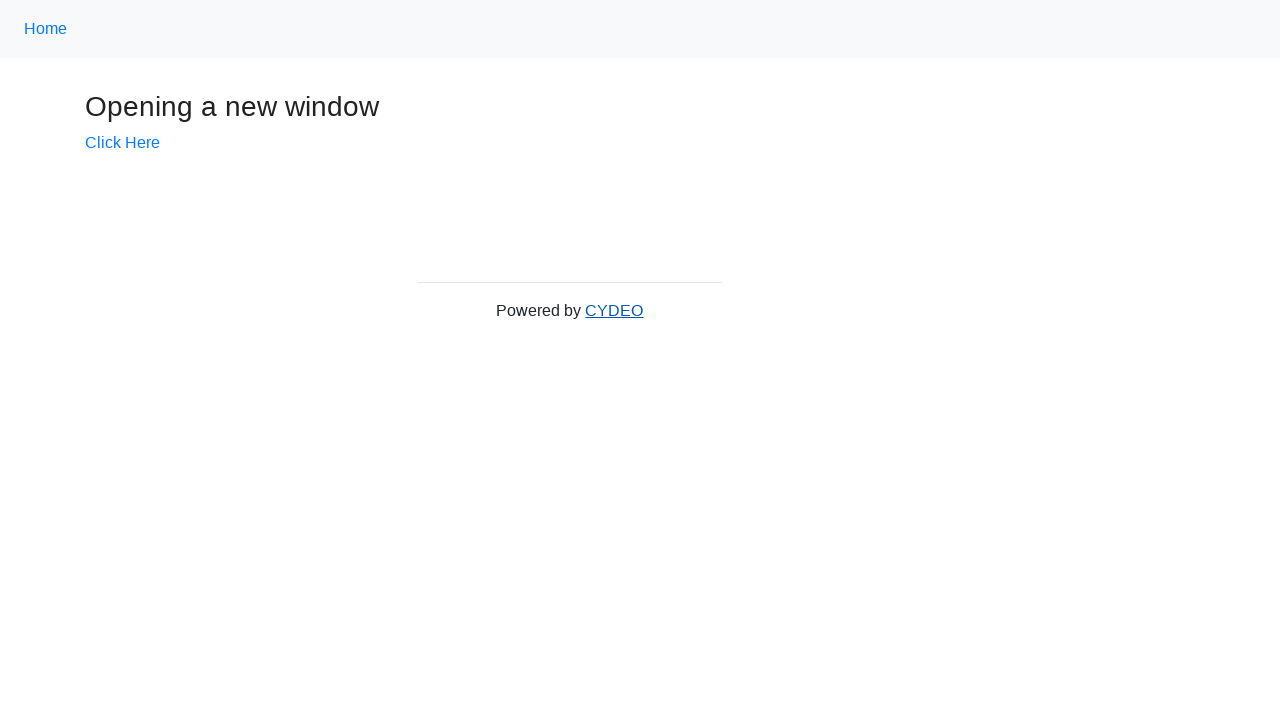

Found and verified Cydeo page with title 'Cydeo'
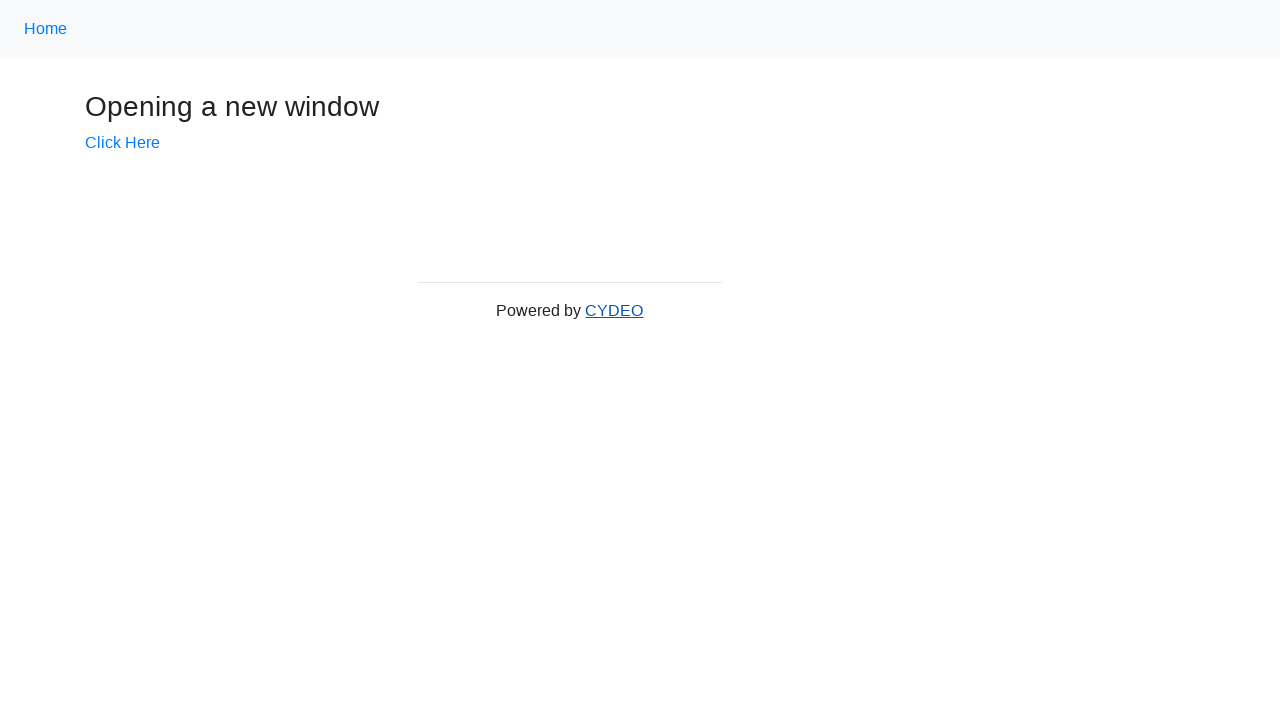

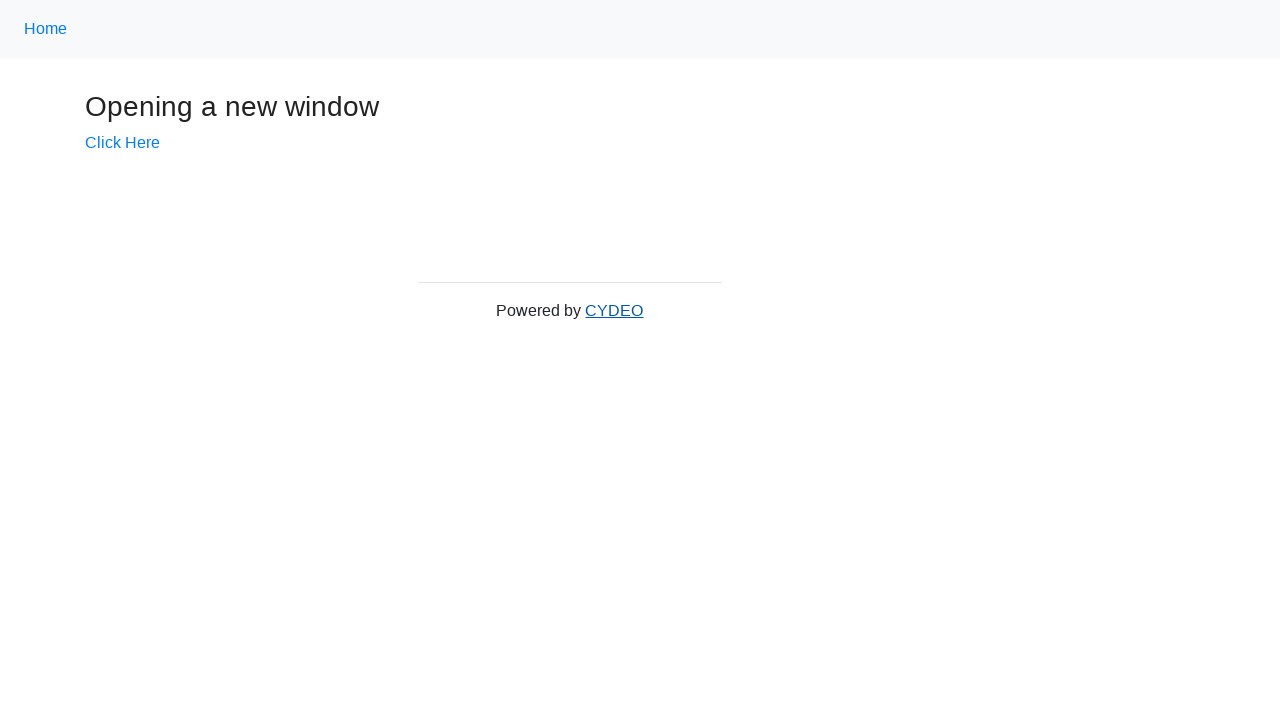